Tests editing functionality by adding two tasks and then editing the first one

Starting URL: https://todomvc4tasj.herokuapp.com/

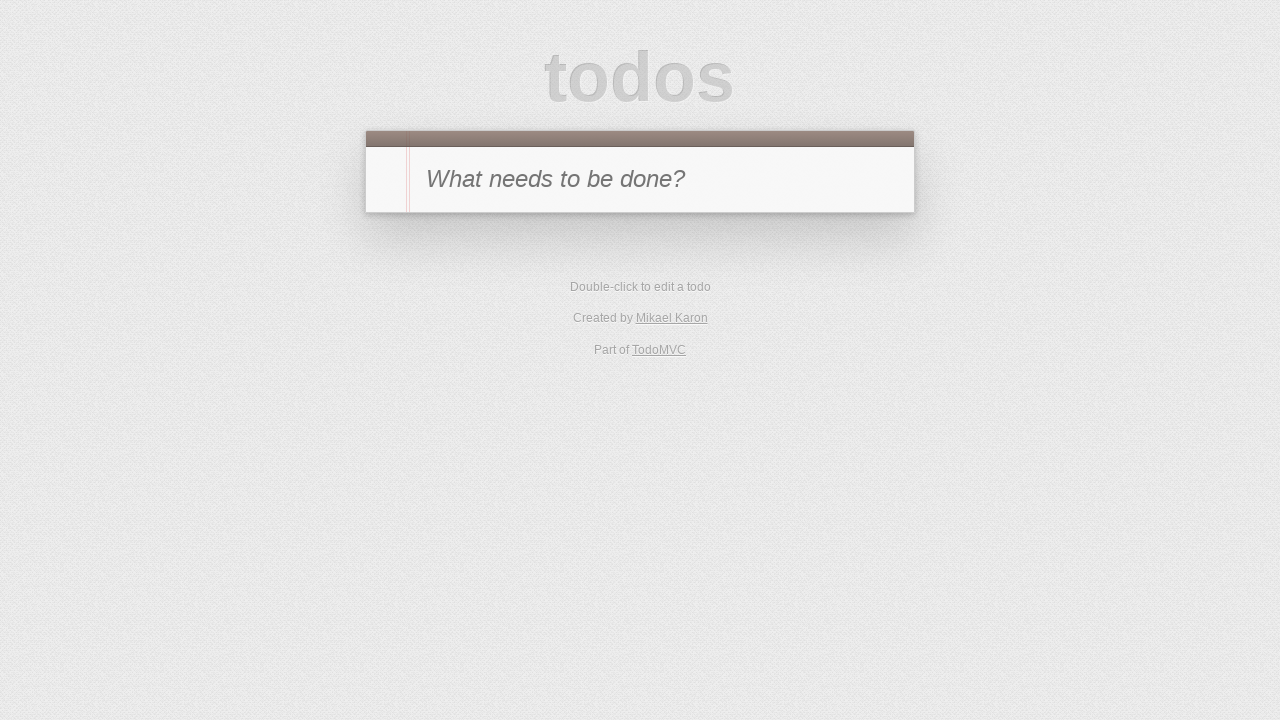

Filled new todo input with '1' on #new-todo
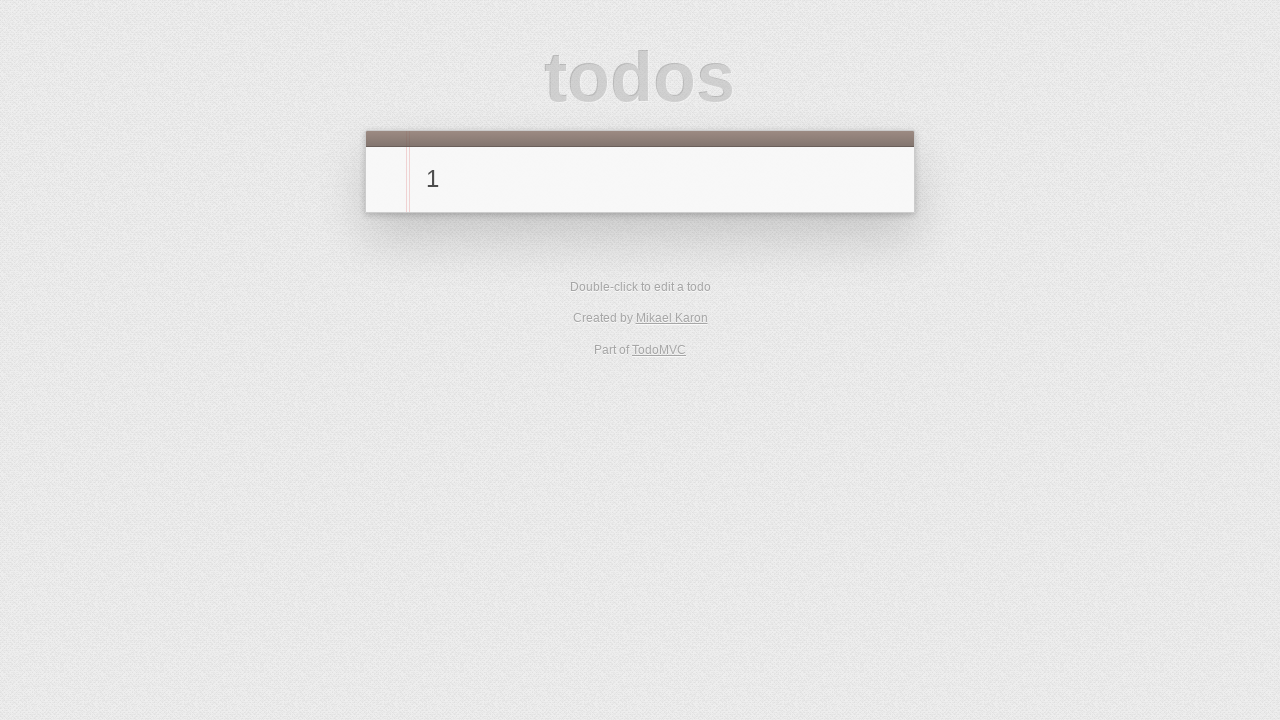

Pressed Enter to add first task on #new-todo
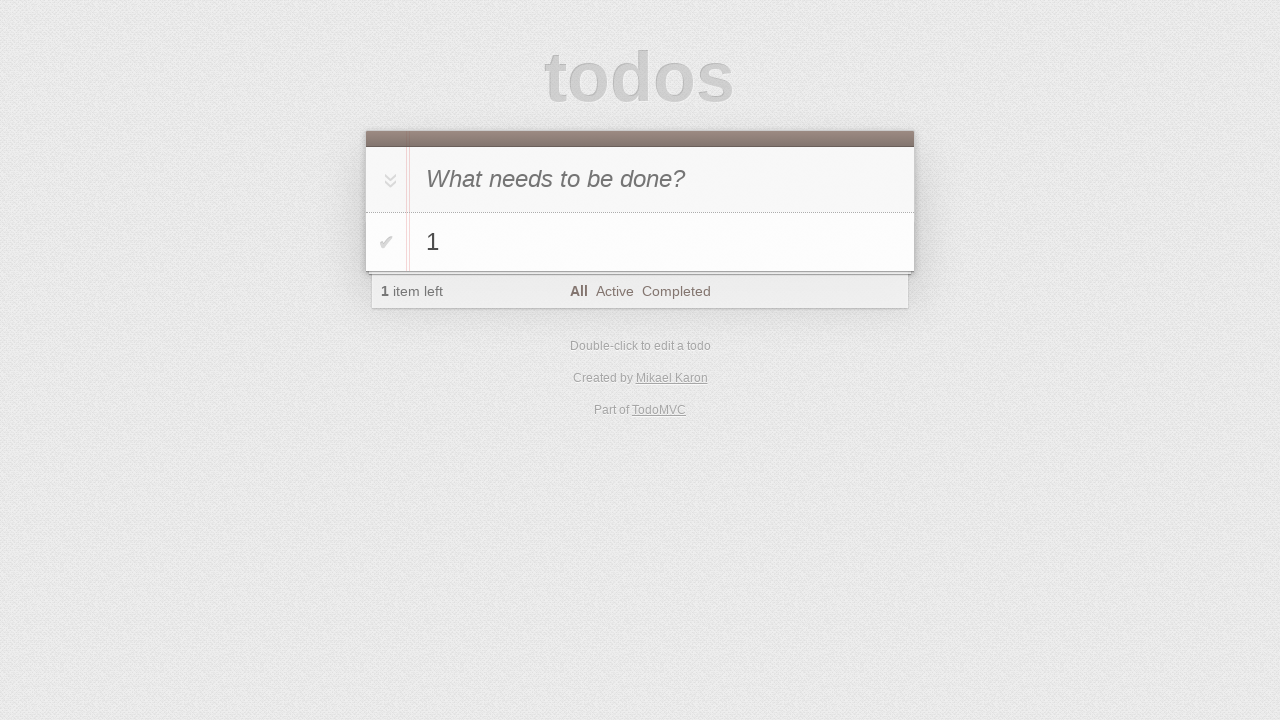

Filled new todo input with '2' on #new-todo
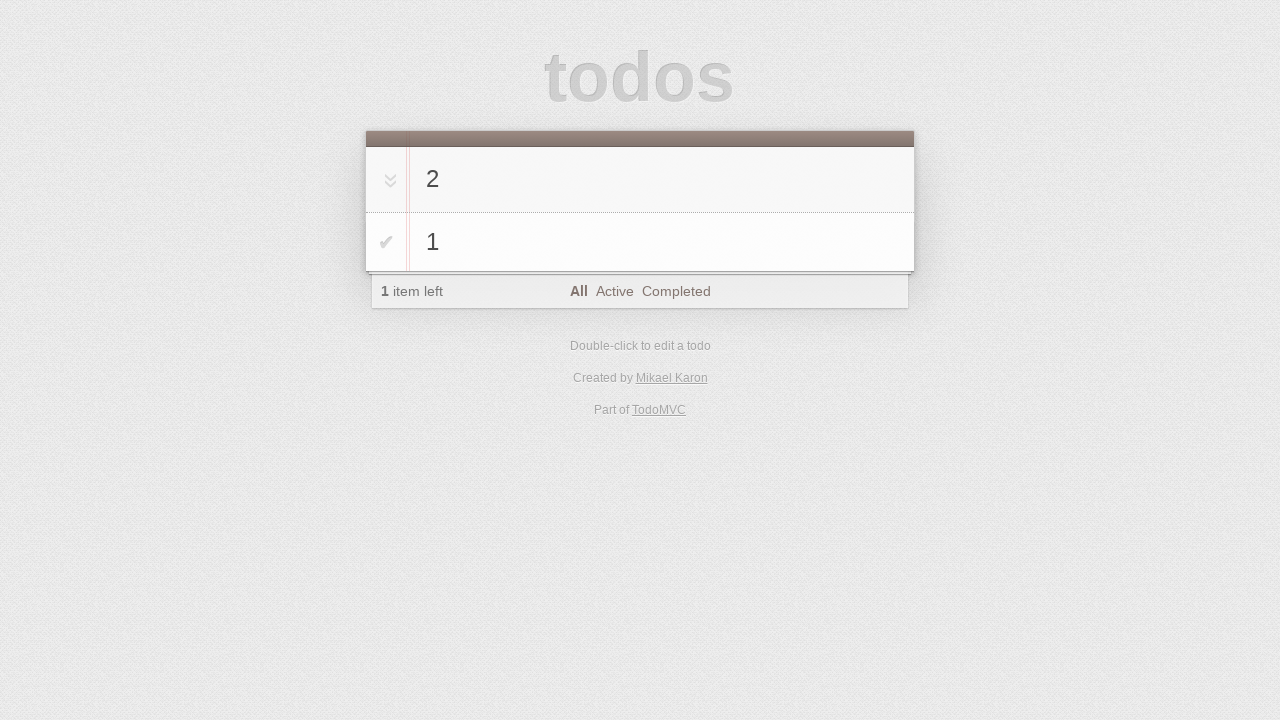

Pressed Enter to add second task on #new-todo
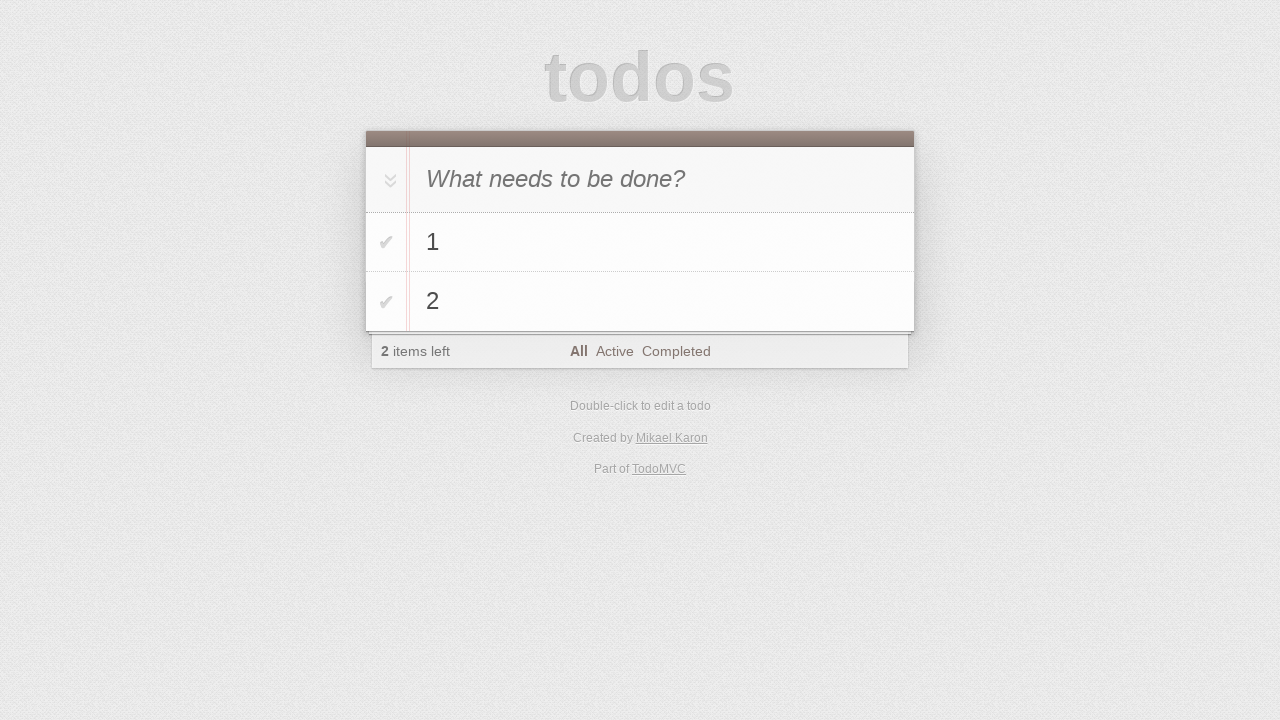

Double-clicked first task to enter edit mode at (640, 242) on #todo-list li:has-text('1')
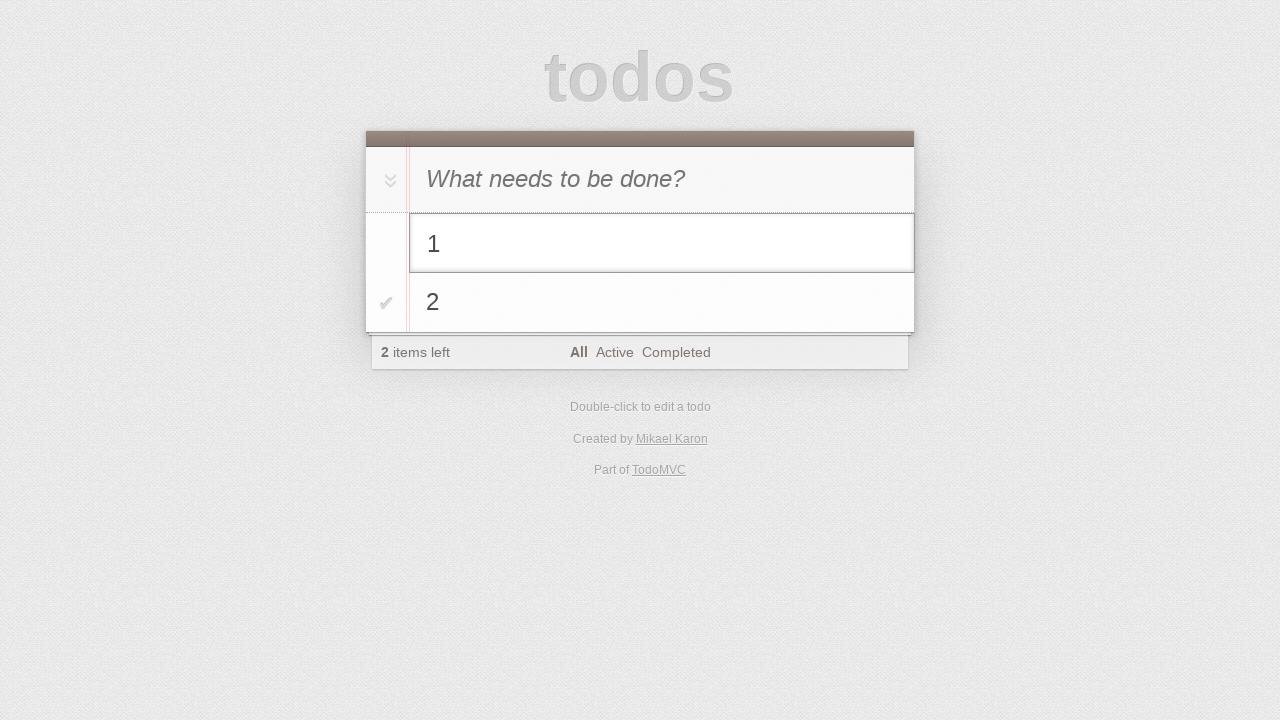

Filled edit field with '1 edited' on #todo-list li.editing .edit
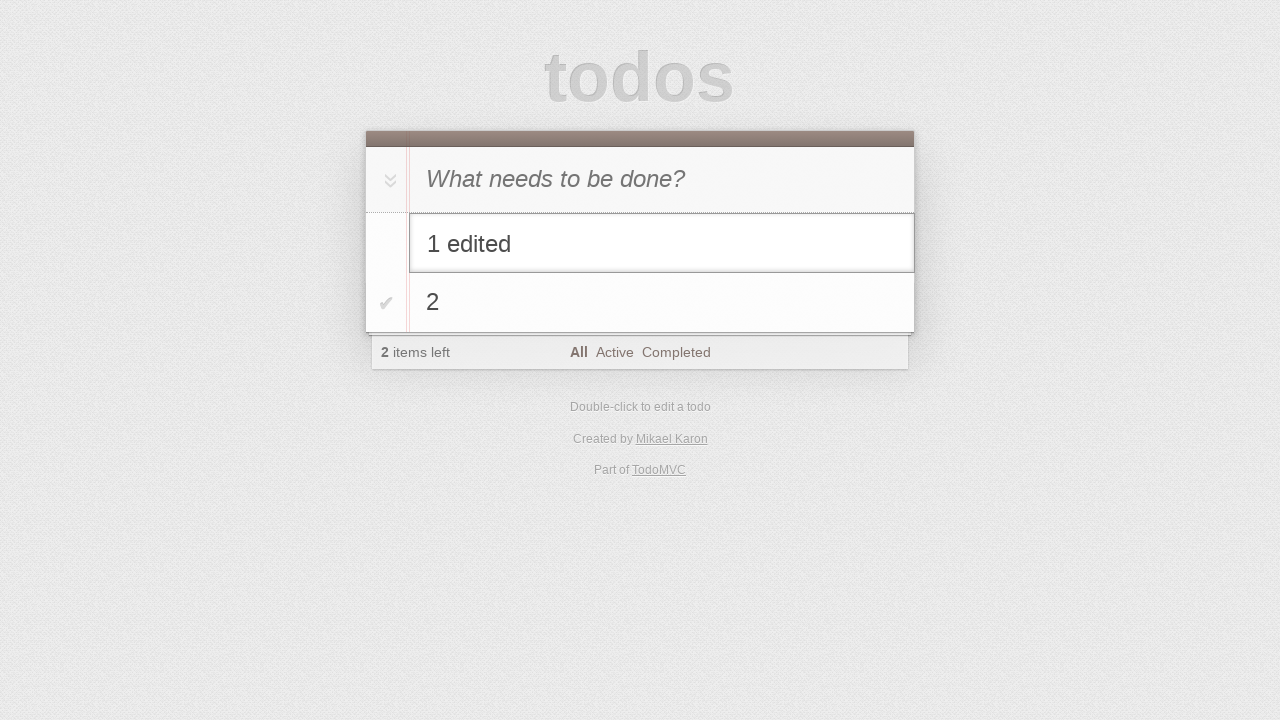

Pressed Enter to save edited task on #todo-list li.editing .edit
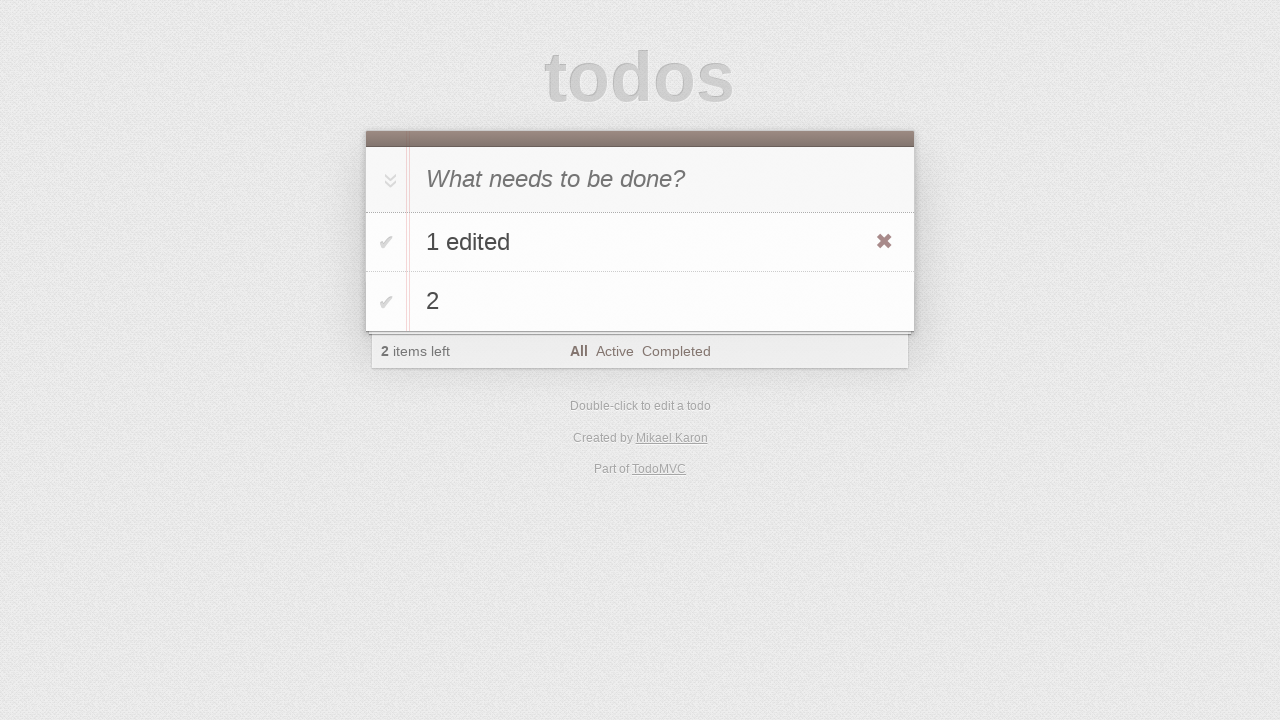

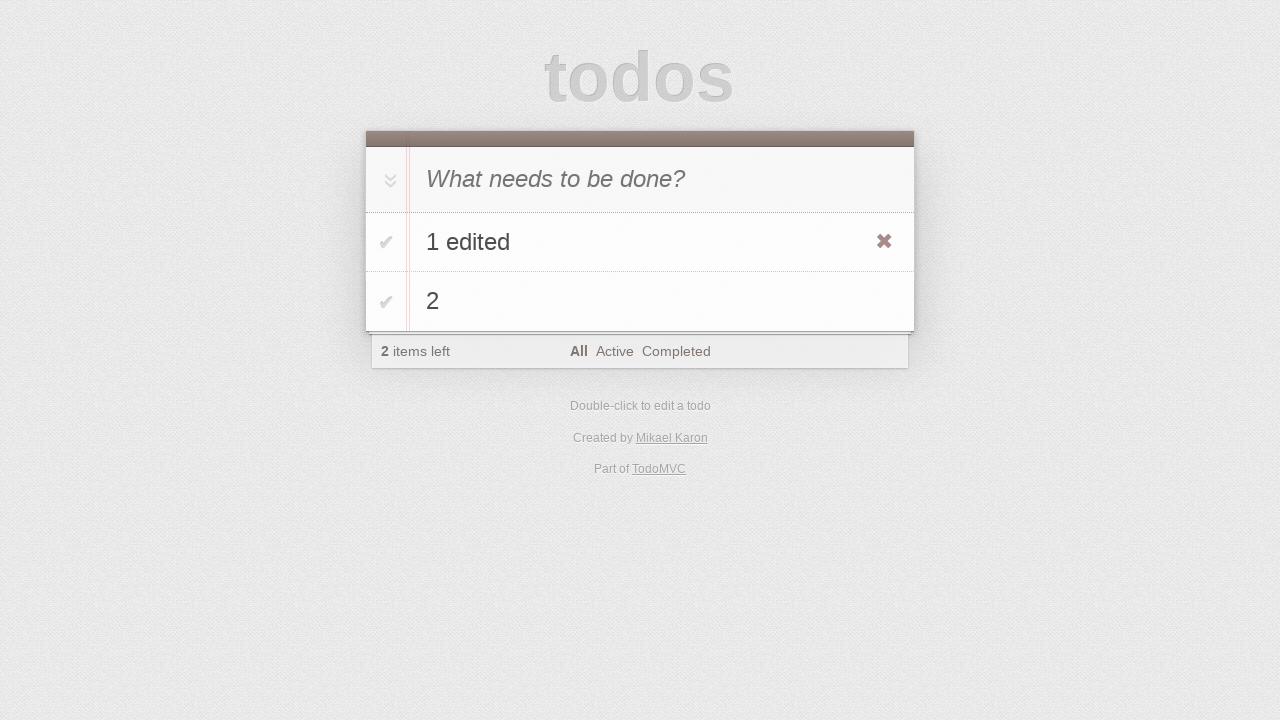